Tests jQuery date picker functionality by selecting from and to dates from calendar widgets

Starting URL: https://www.lambdatest.com/selenium-playground/jquery-date-picker-demo

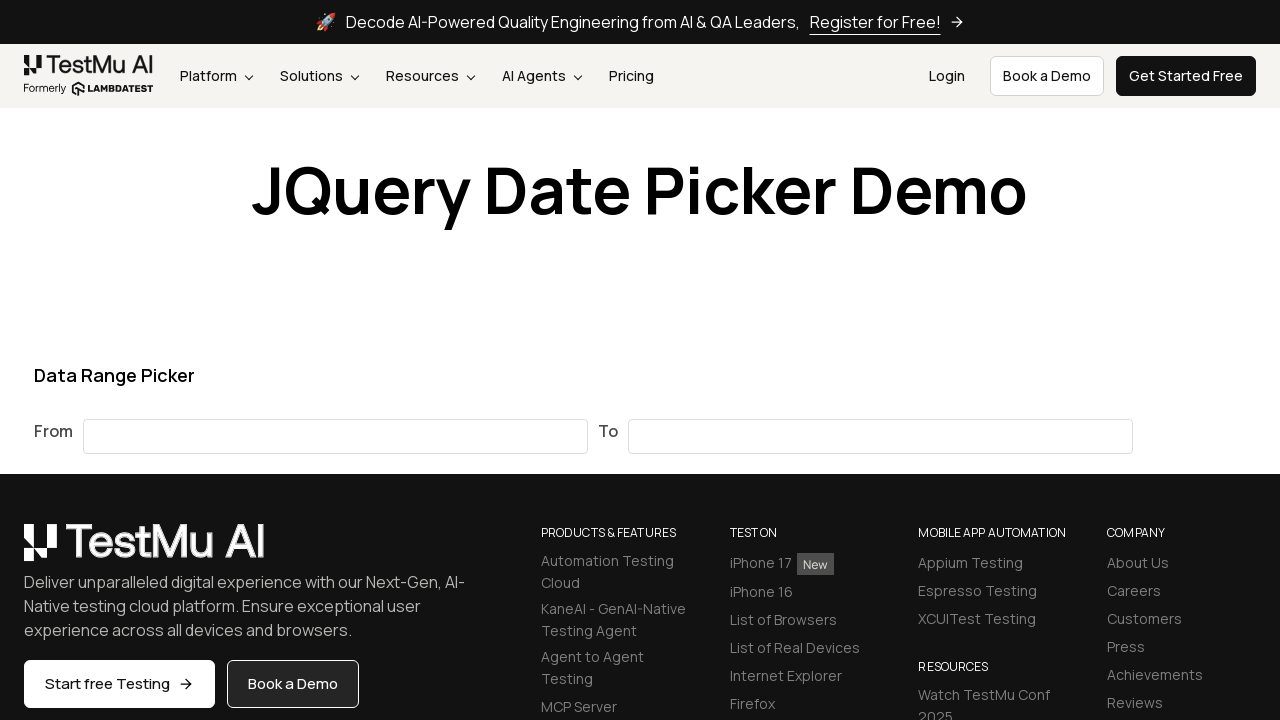

Clicked on the 'From' date input field to open calendar at (336, 436) on #from
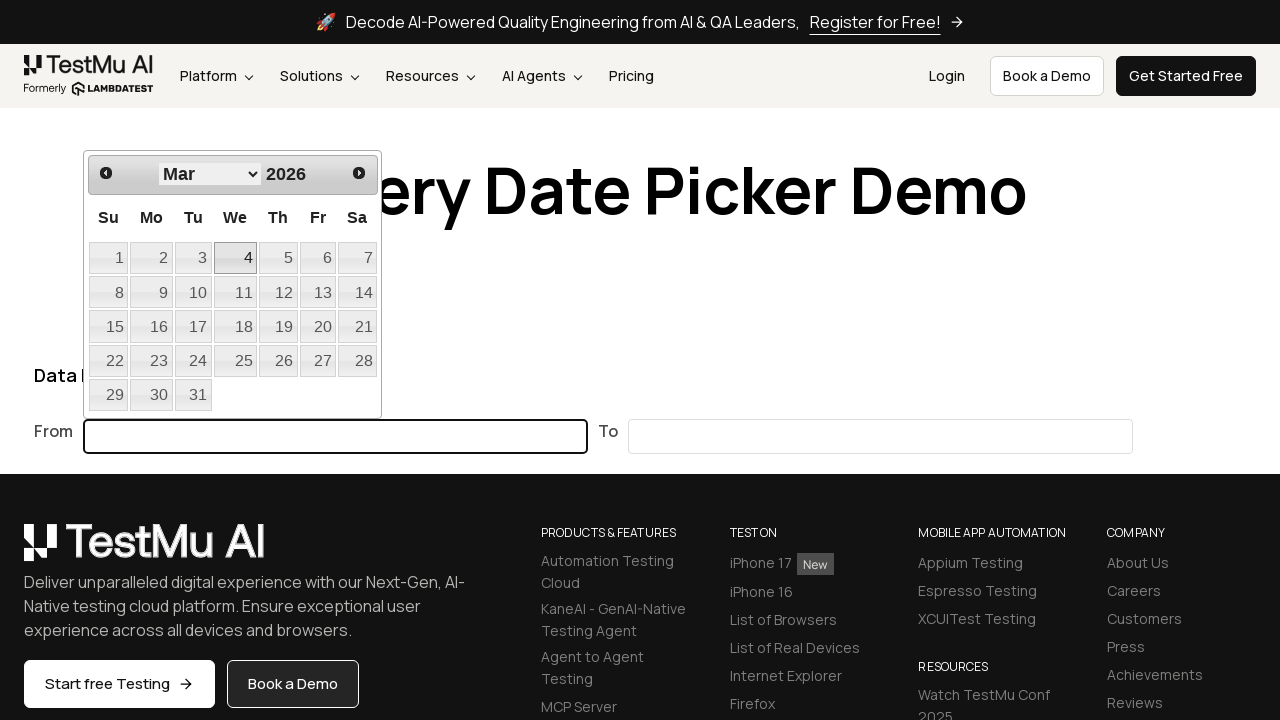

Selected a date from the 'From' calendar (4th week, 3rd day) at (193, 361) on #ui-datepicker-div table tbody tr:nth-child(4) td:nth-child(3) a
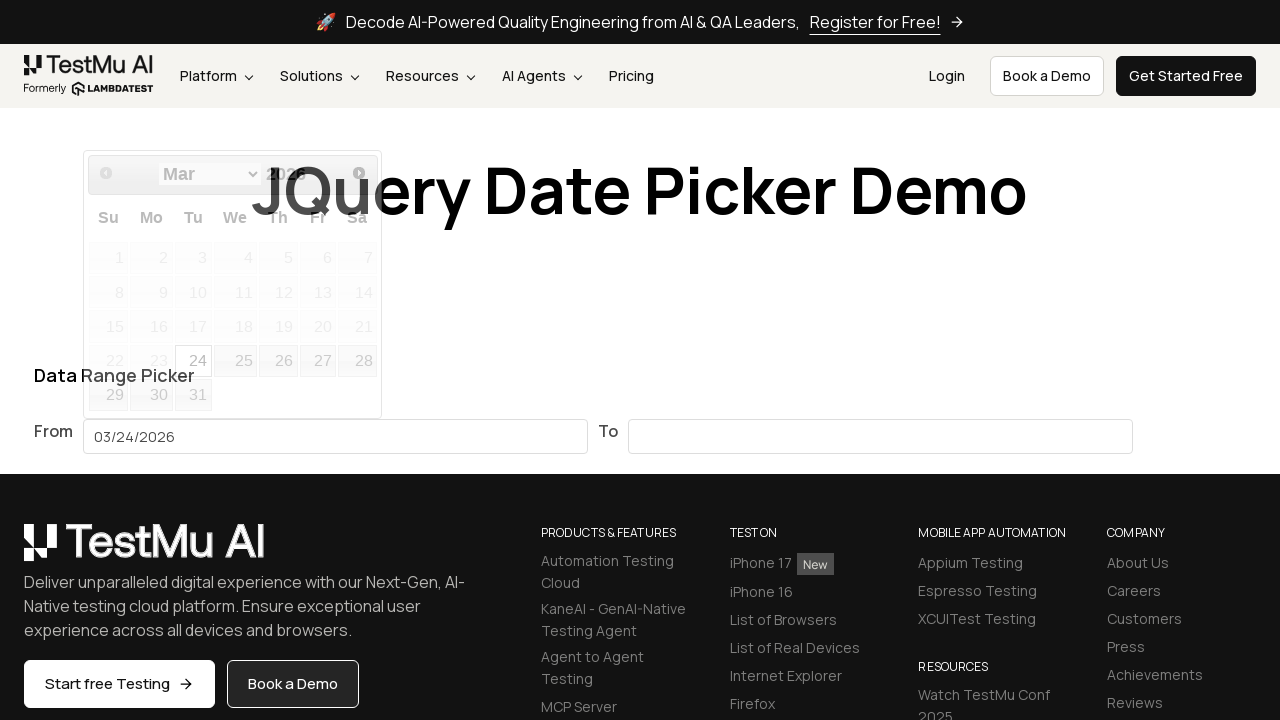

Clicked on the 'To' date input field to open calendar at (880, 436) on #to
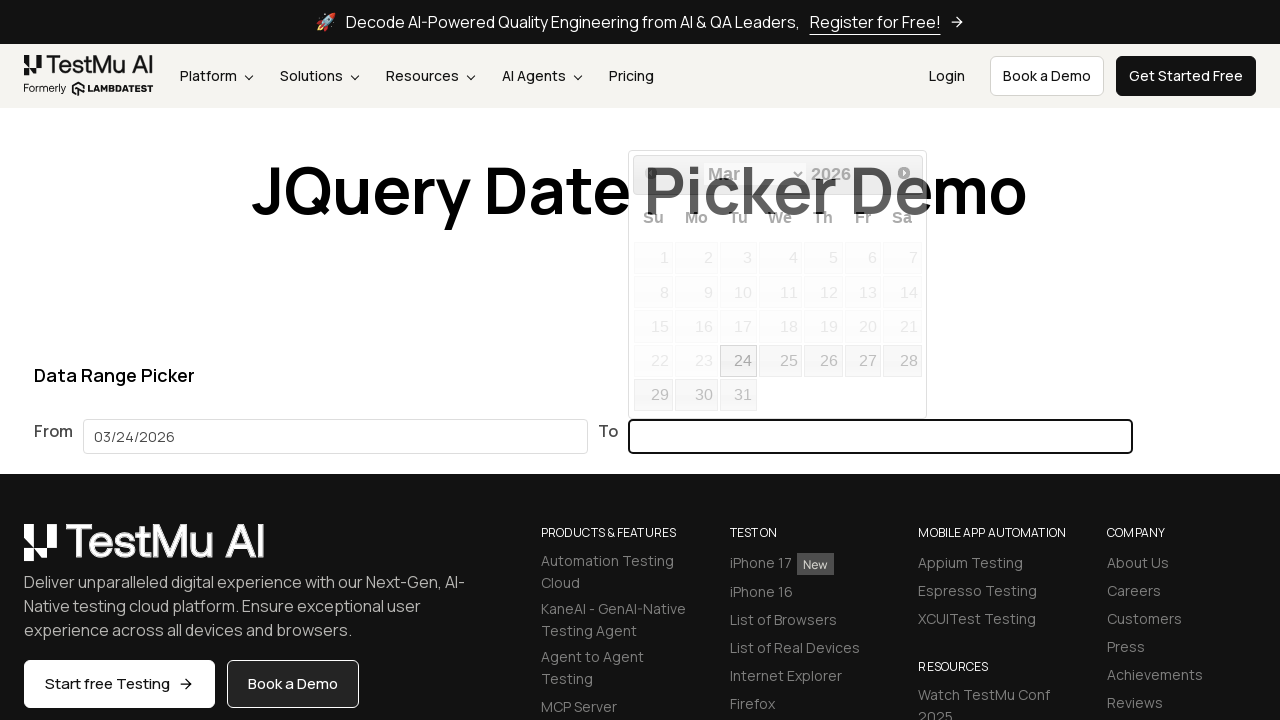

Selected a date from the 'To' calendar (4th week, 6th day) at (863, 361) on #ui-datepicker-div table tbody tr:nth-child(4) td:nth-child(6) a
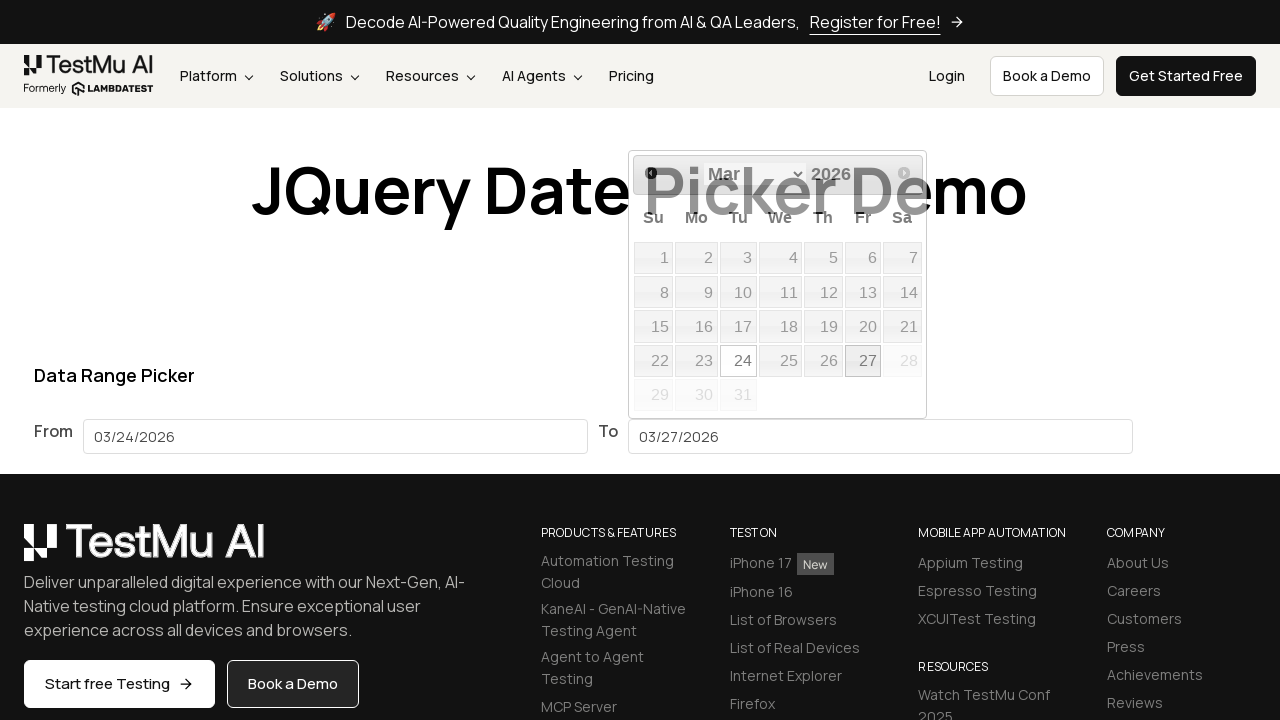

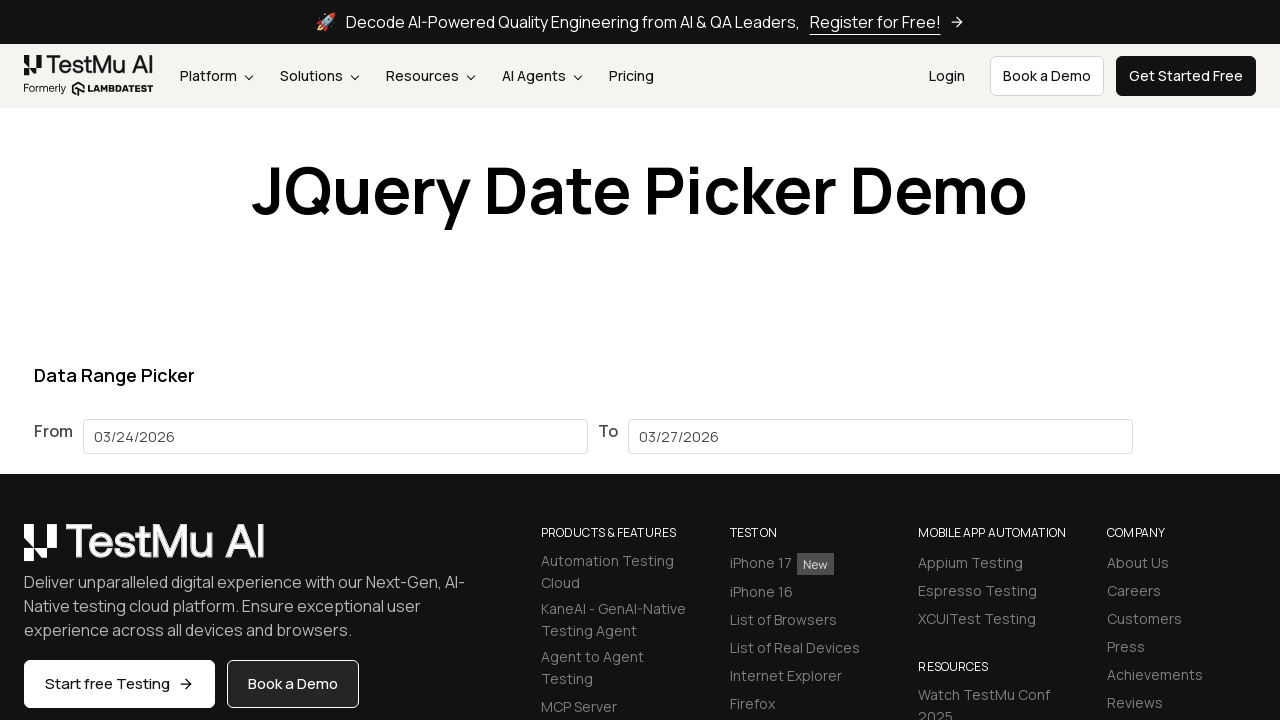